Tests clearing the completed state of all items by toggling the mark all checkbox

Starting URL: https://demo.playwright.dev/todomvc

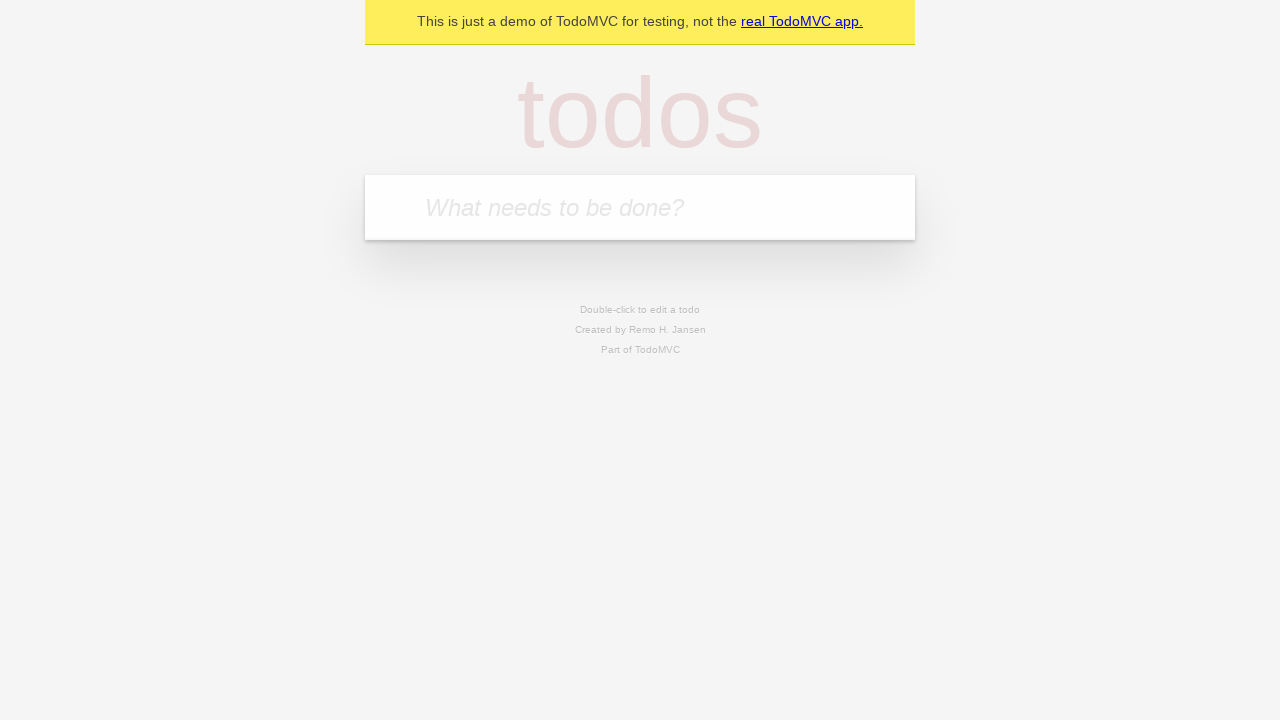

Filled todo input with 'buy some cheese' on internal:attr=[placeholder="What needs to be done?"i]
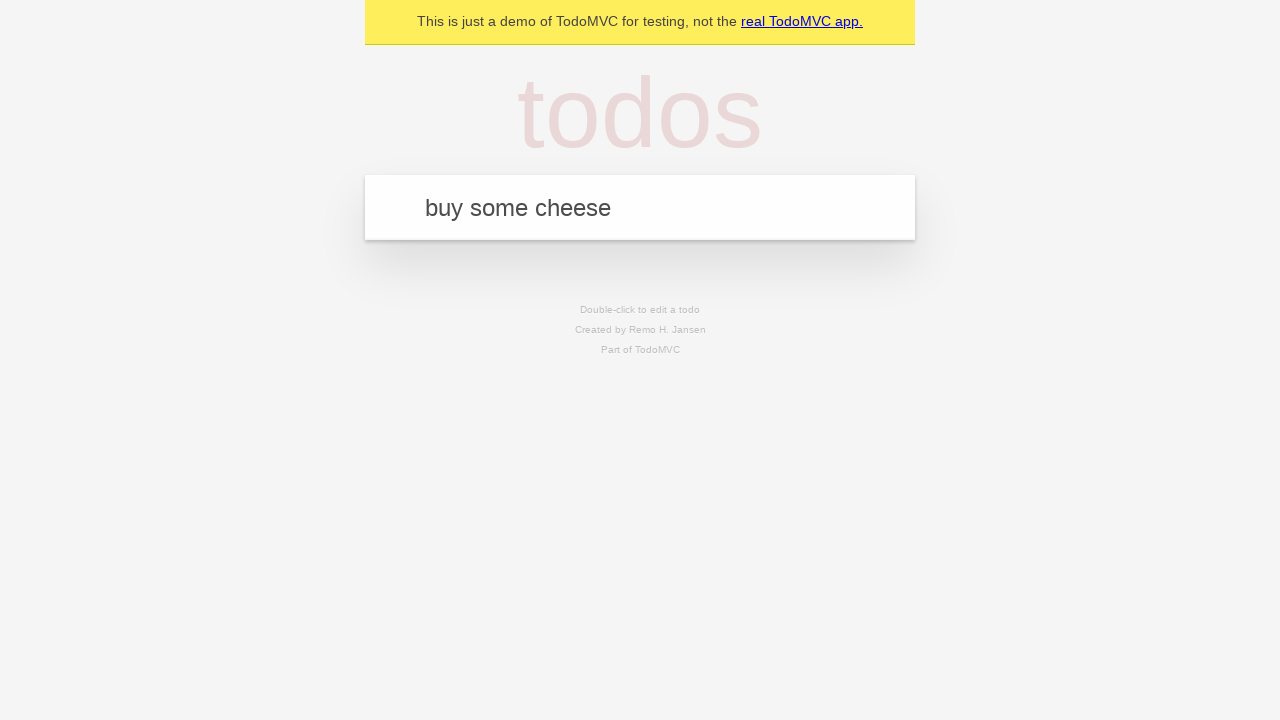

Pressed Enter to create todo 'buy some cheese' on internal:attr=[placeholder="What needs to be done?"i]
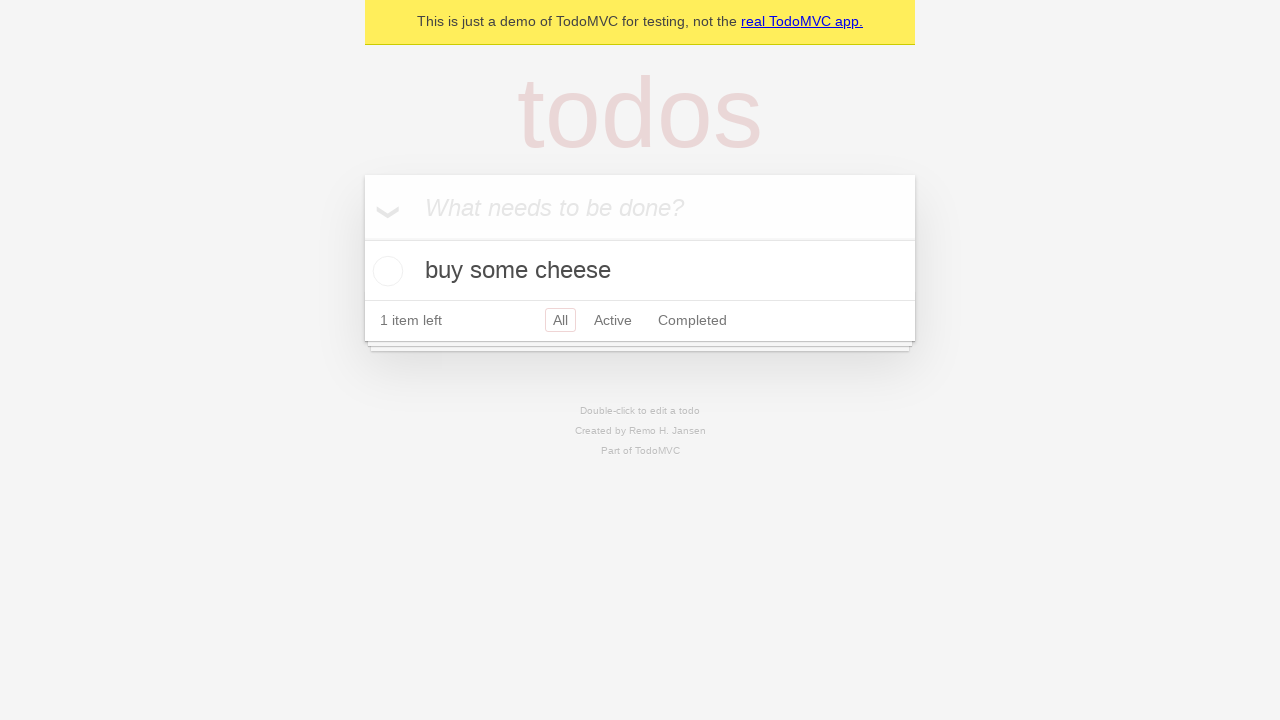

Filled todo input with 'feed the cat' on internal:attr=[placeholder="What needs to be done?"i]
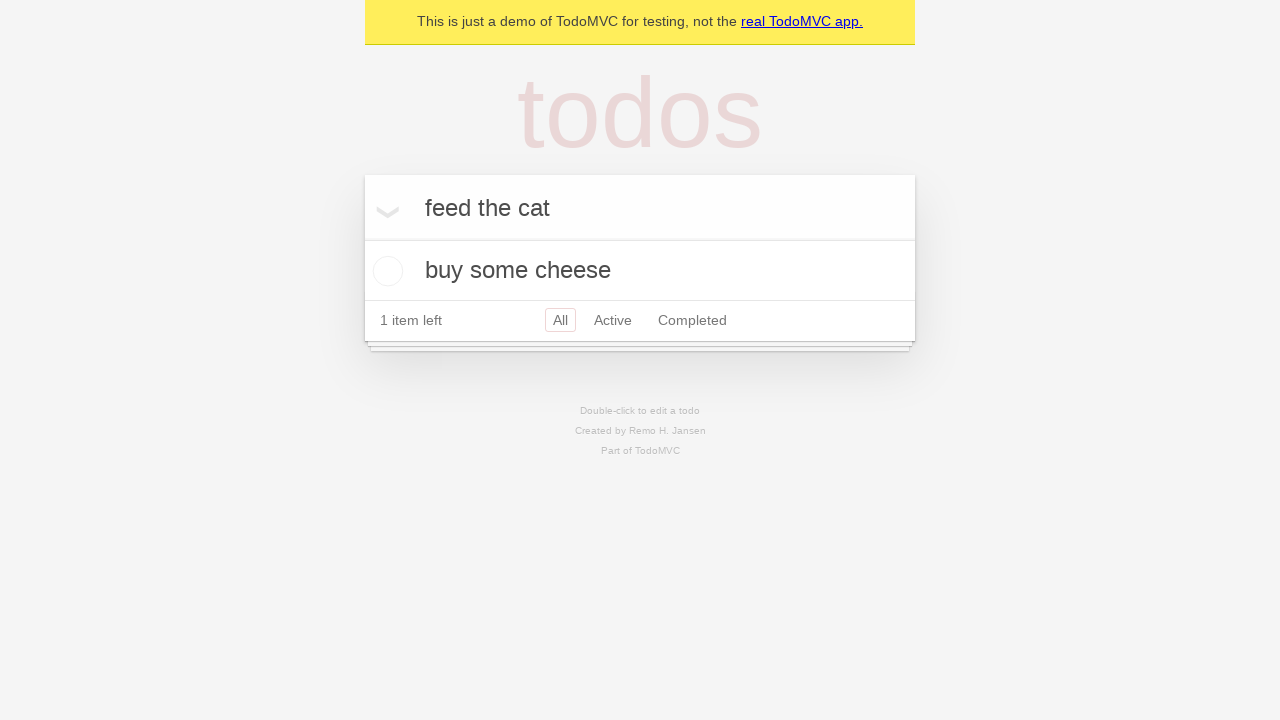

Pressed Enter to create todo 'feed the cat' on internal:attr=[placeholder="What needs to be done?"i]
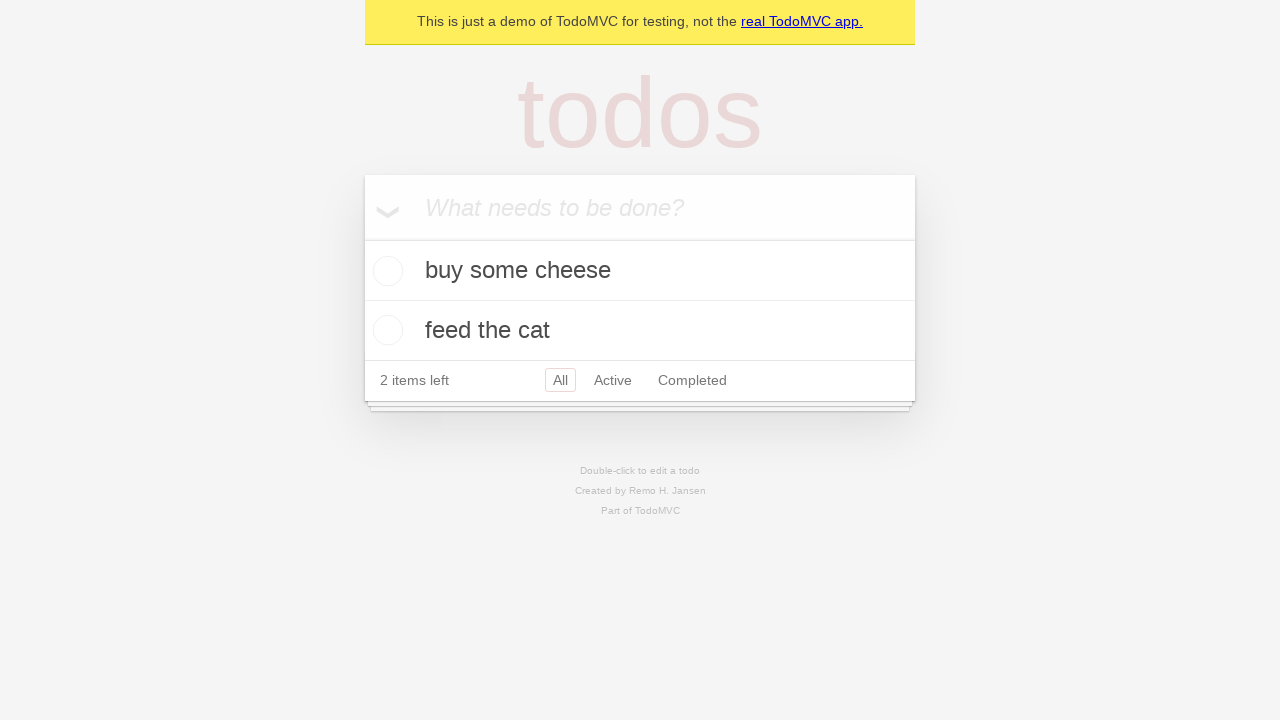

Filled todo input with 'book a doctors appointment' on internal:attr=[placeholder="What needs to be done?"i]
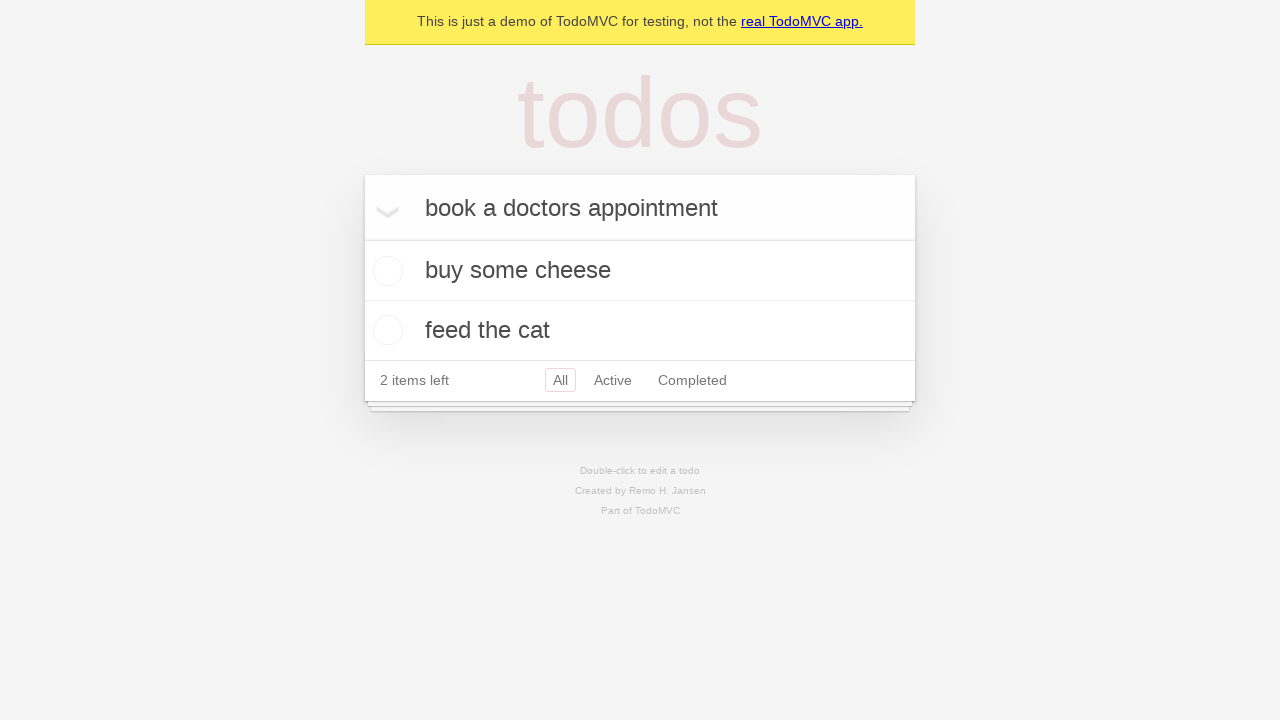

Pressed Enter to create todo 'book a doctors appointment' on internal:attr=[placeholder="What needs to be done?"i]
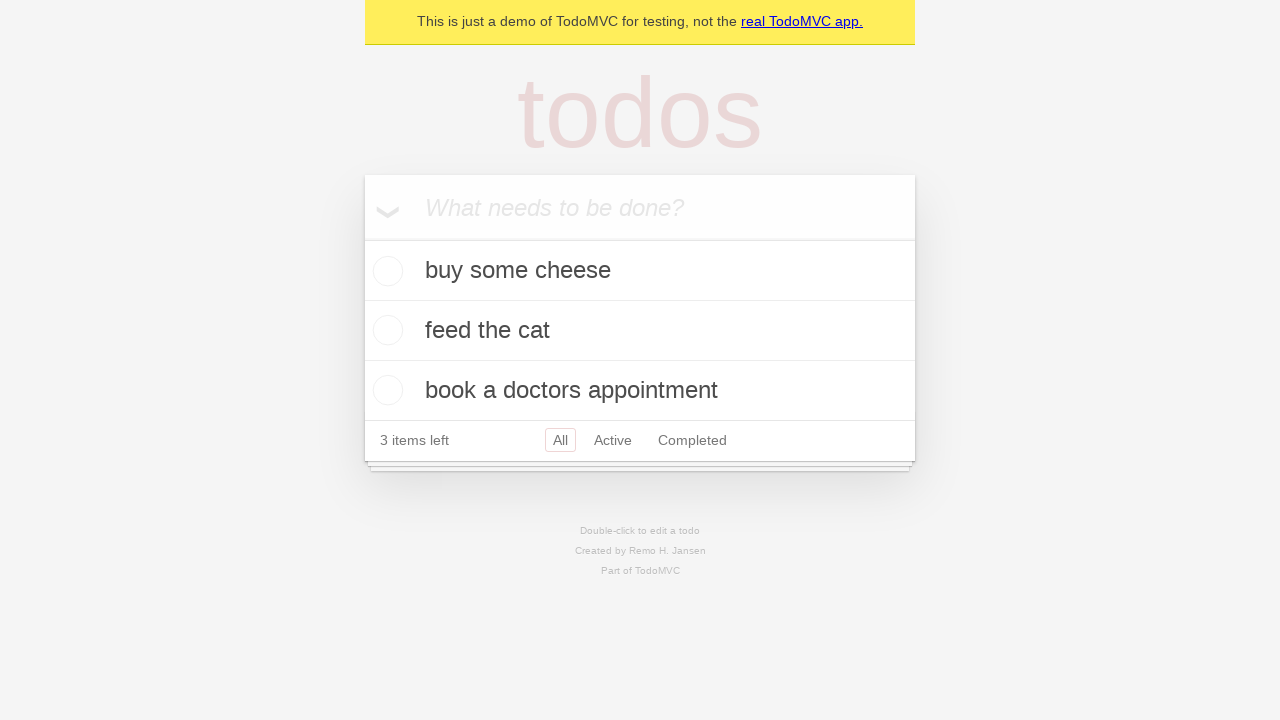

Waited for all 3 todos to load
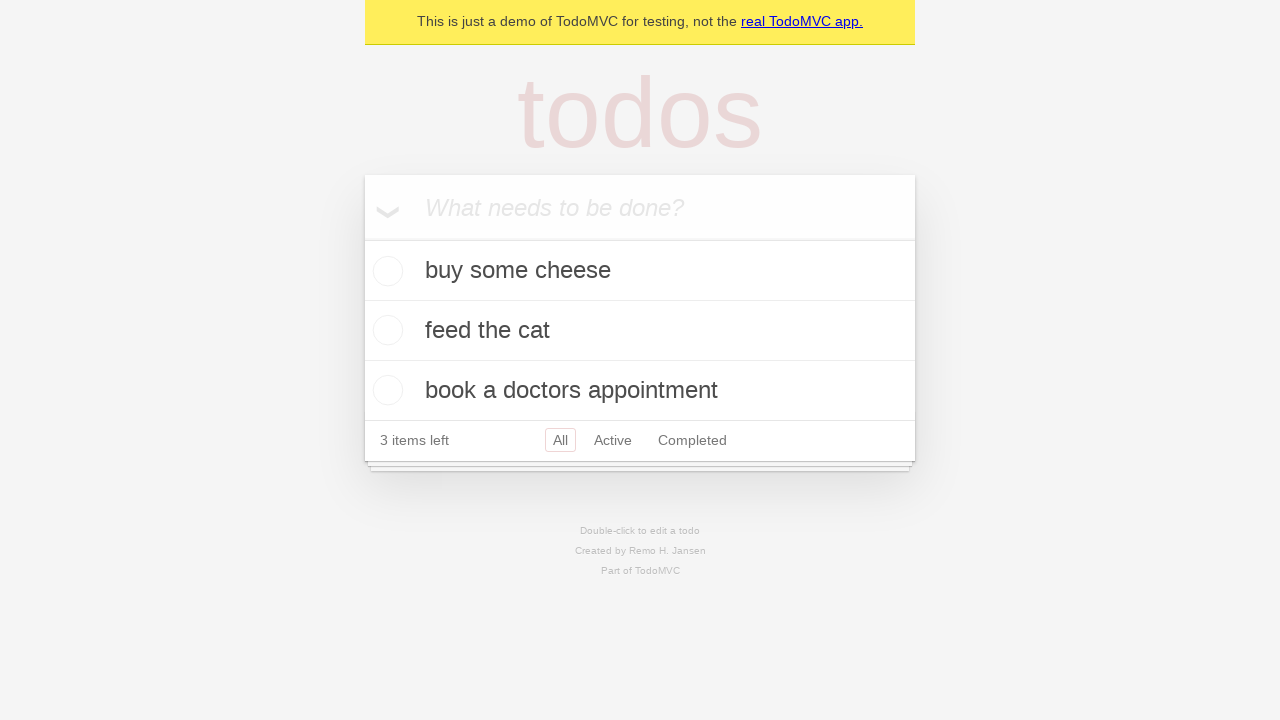

Clicked 'Mark all as complete' checkbox to check all todos at (362, 238) on internal:label="Mark all as complete"i
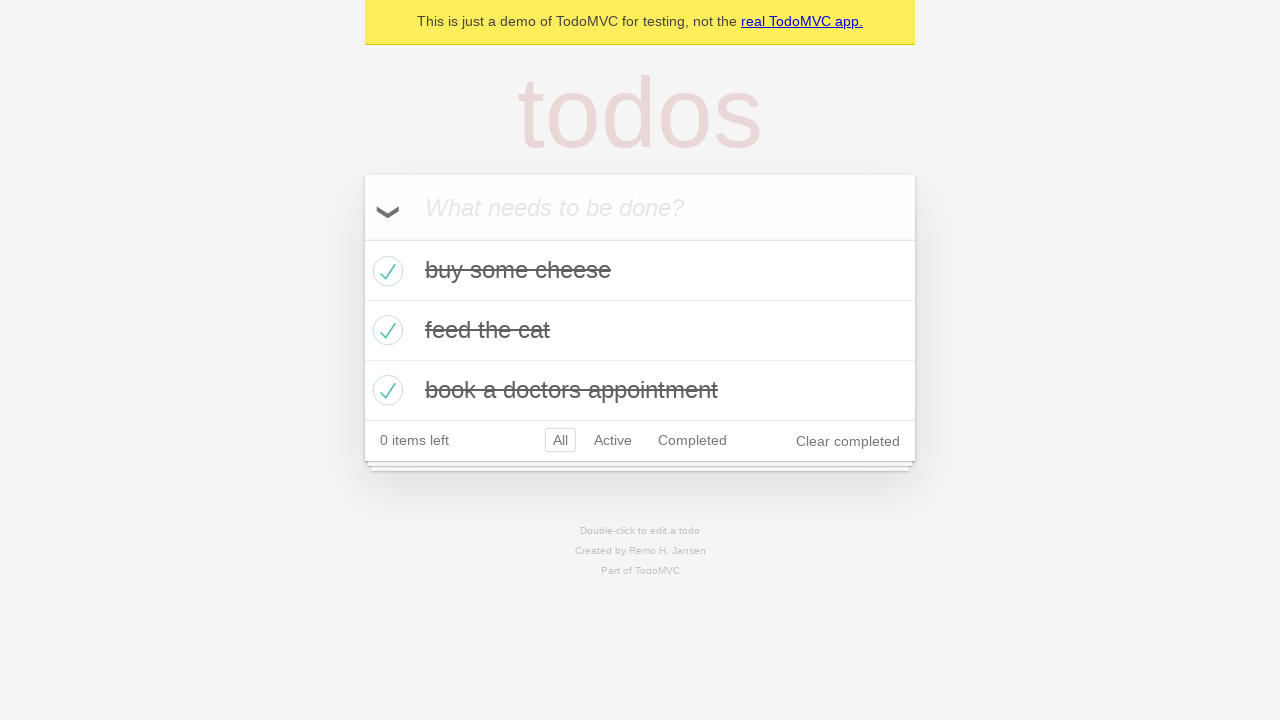

Clicked 'Mark all as complete' checkbox again to uncheck all todos at (362, 238) on internal:label="Mark all as complete"i
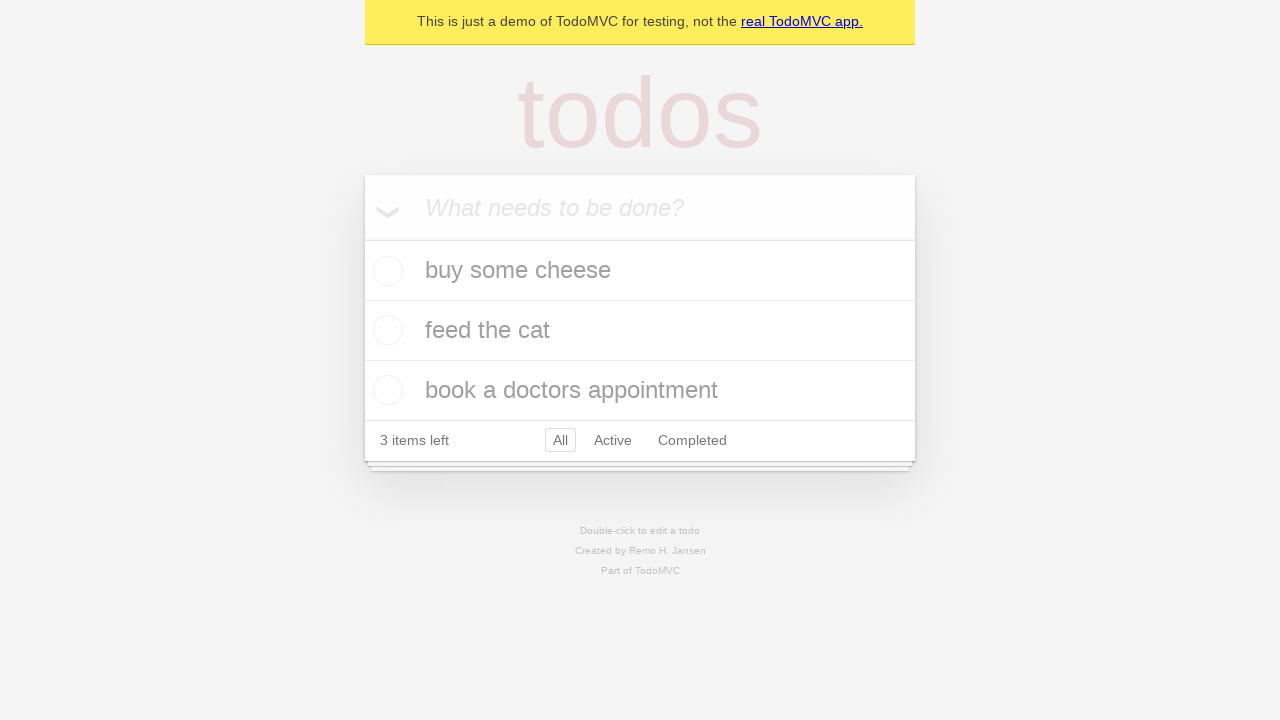

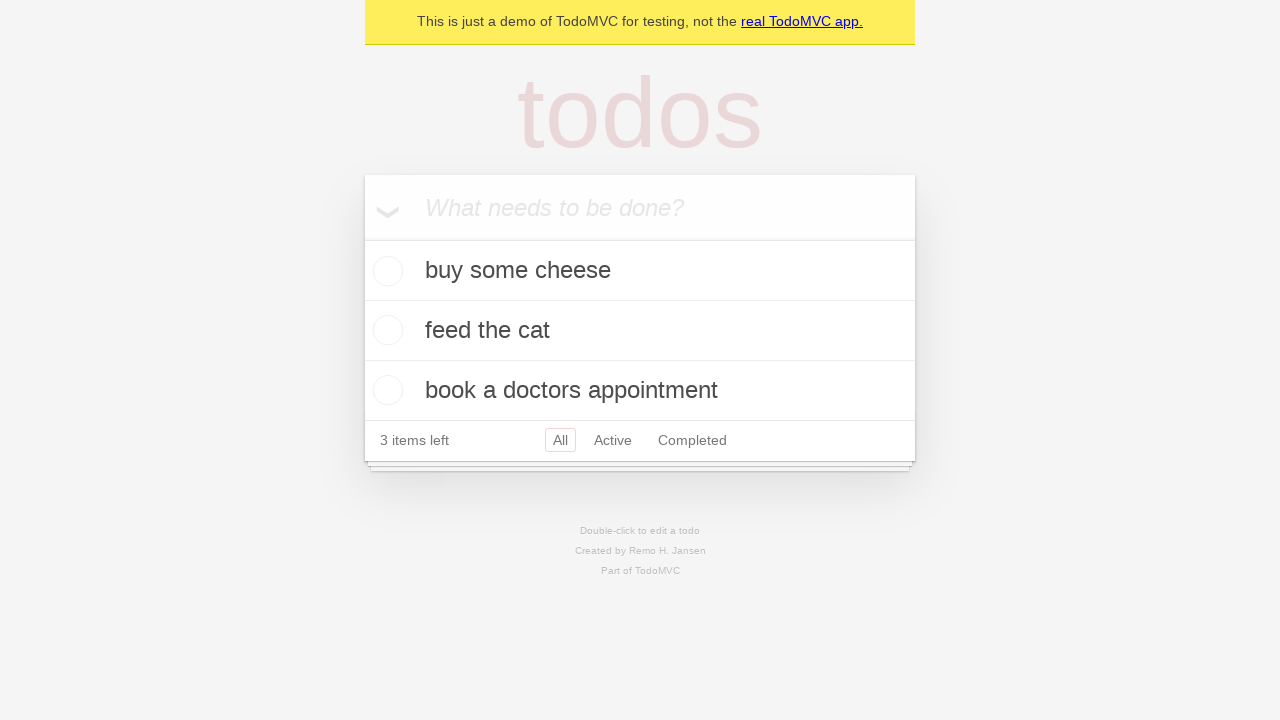